Tests search functionality with invalid query to see no results message

Starting URL: https://www.navigator.ba/#/categories

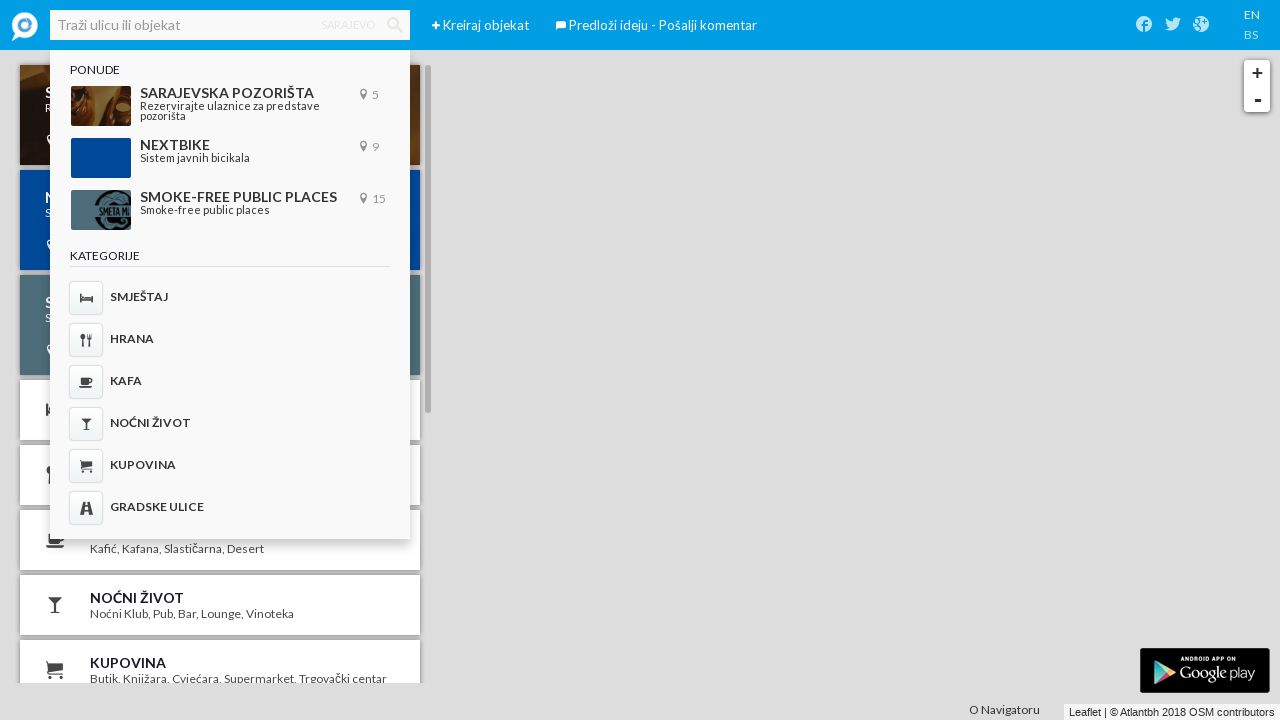

Filled search field with invalid query '55555555' on input[placeholder="Traži ulicu ili objekat"]
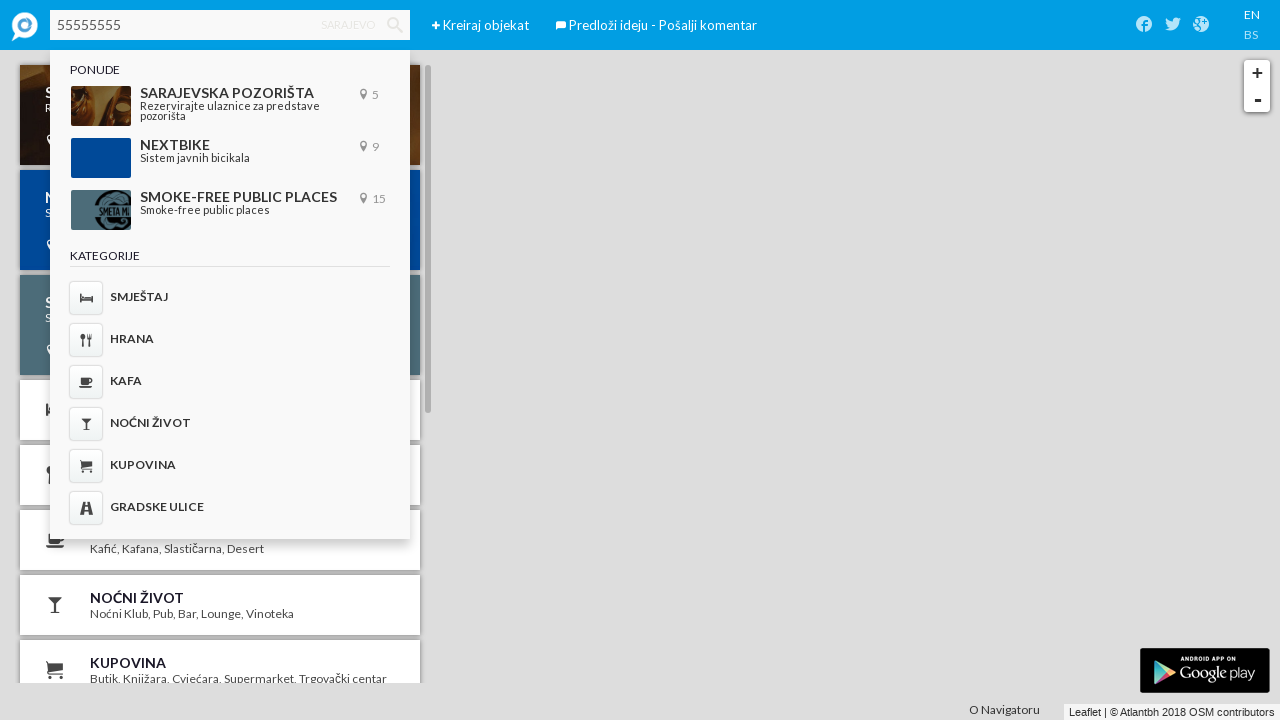

Clicked search button to search for invalid query at (395, 25) on .iconav-search
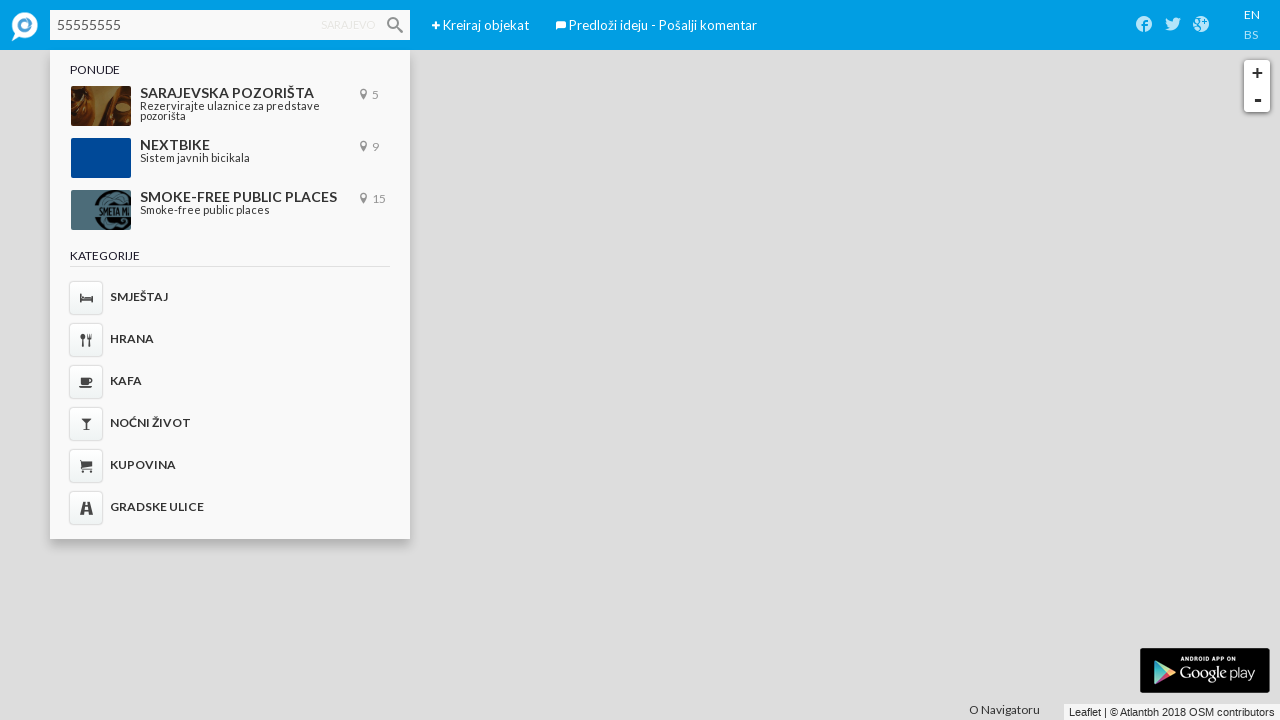

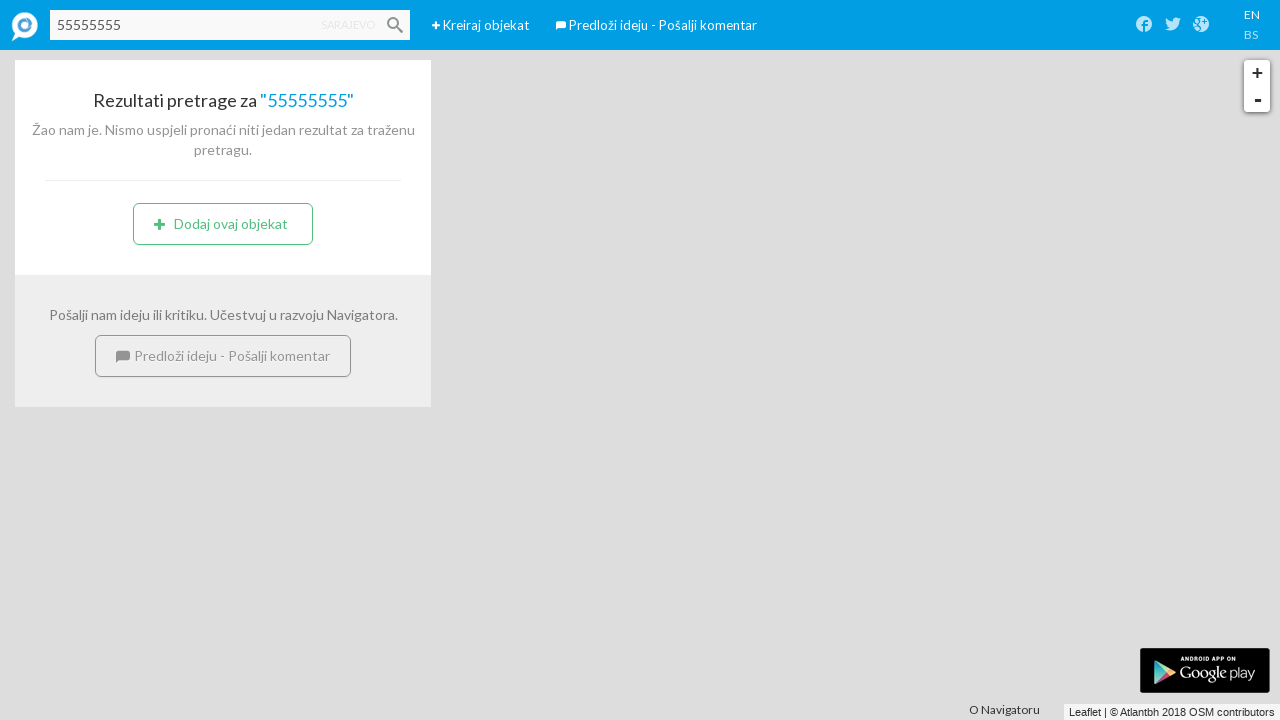